Tests navigation by clicking on "A/B Testing" link, verifying the page title, navigating back to the home page, and verifying the home page title.

Starting URL: https://practice.cydeo.com/

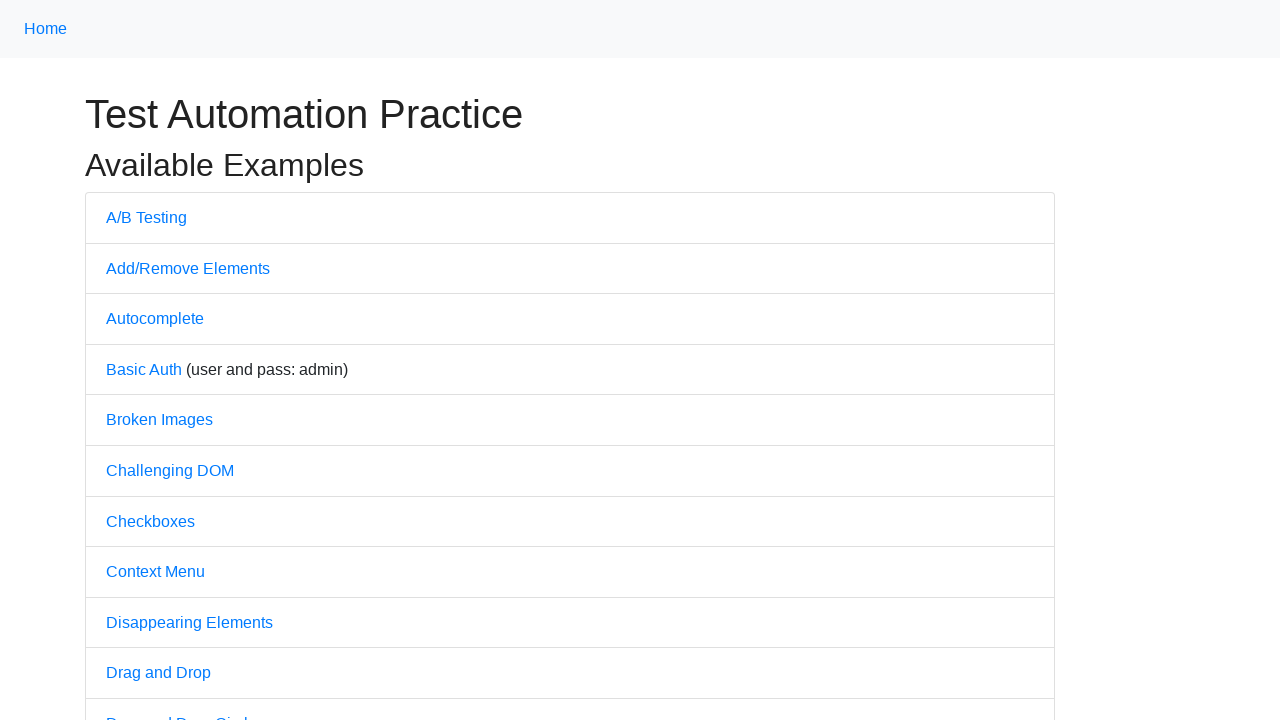

Clicked on 'A/B Testing' link at (146, 217) on text=A/B Testing
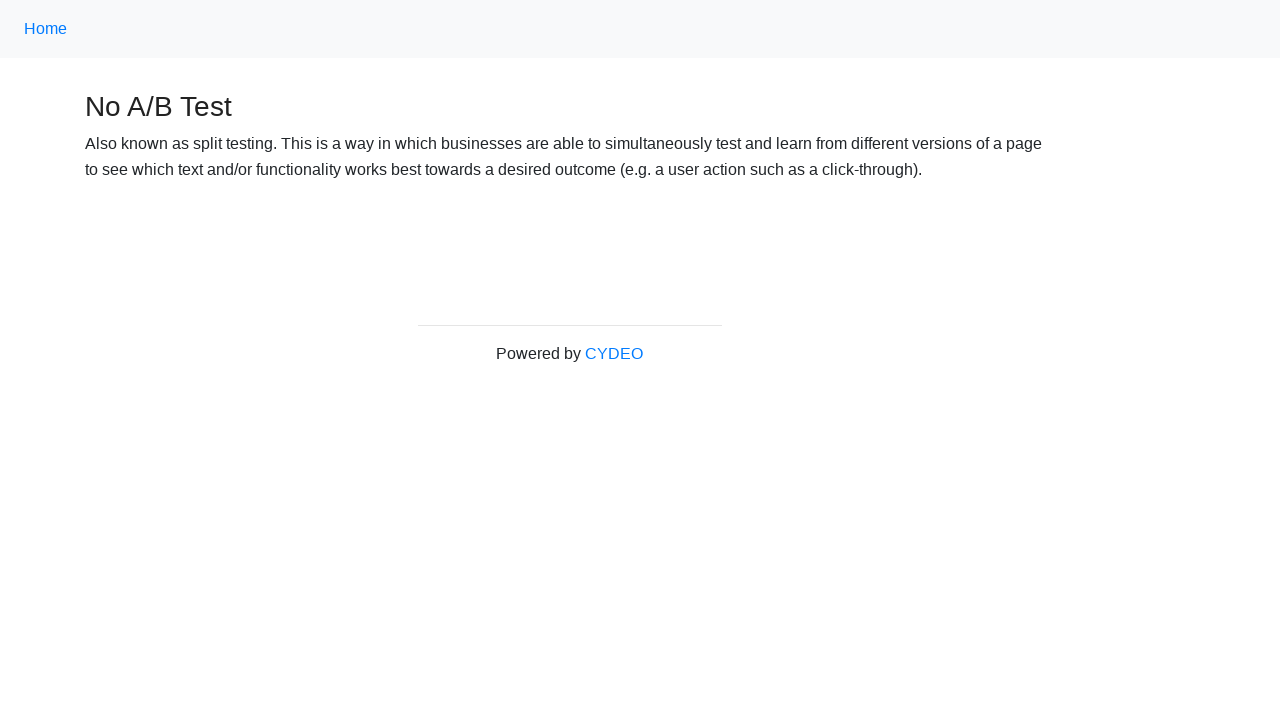

Waited for page load state
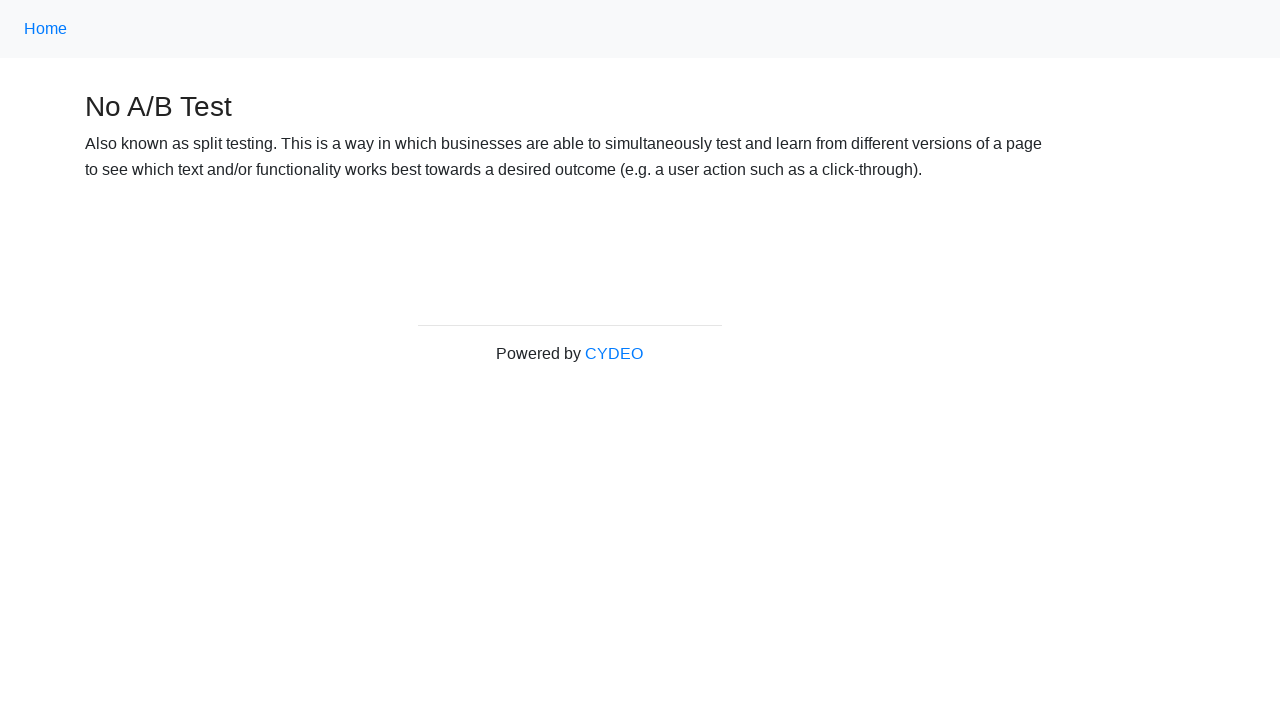

Verified page title is 'No A/B Test'
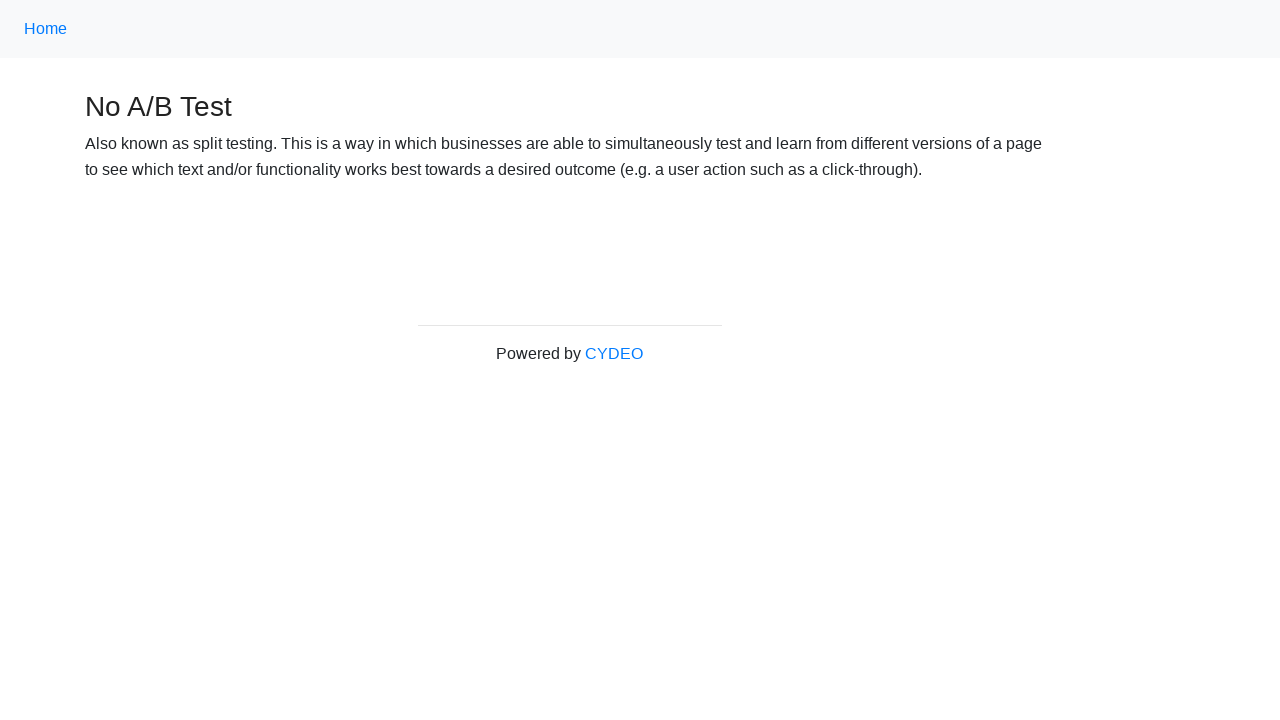

Navigated back to home page
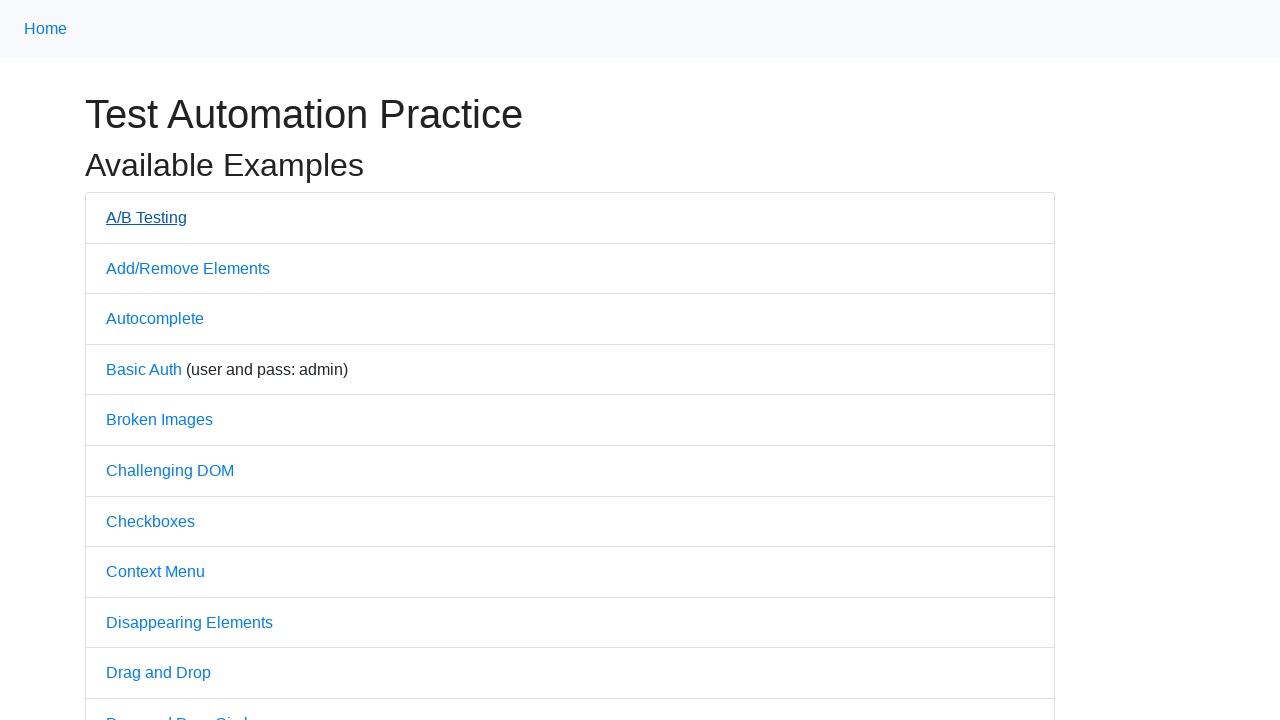

Waited for page load state
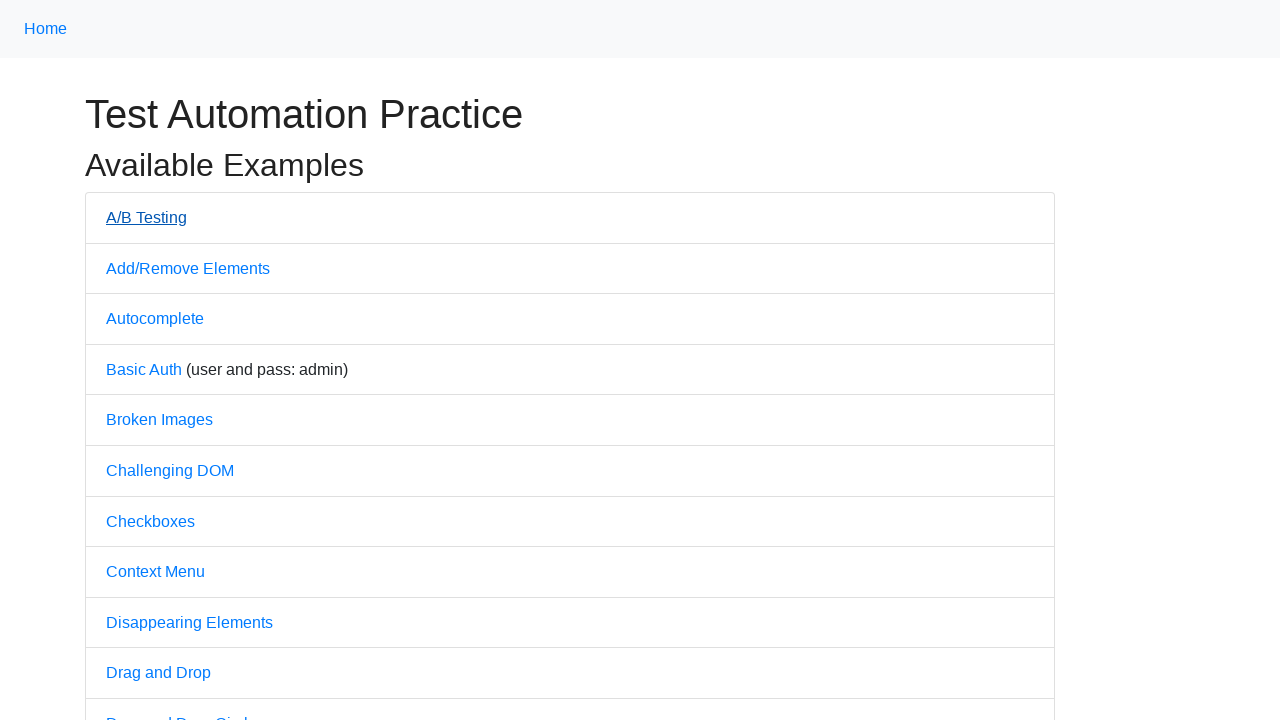

Verified page title is 'Practice'
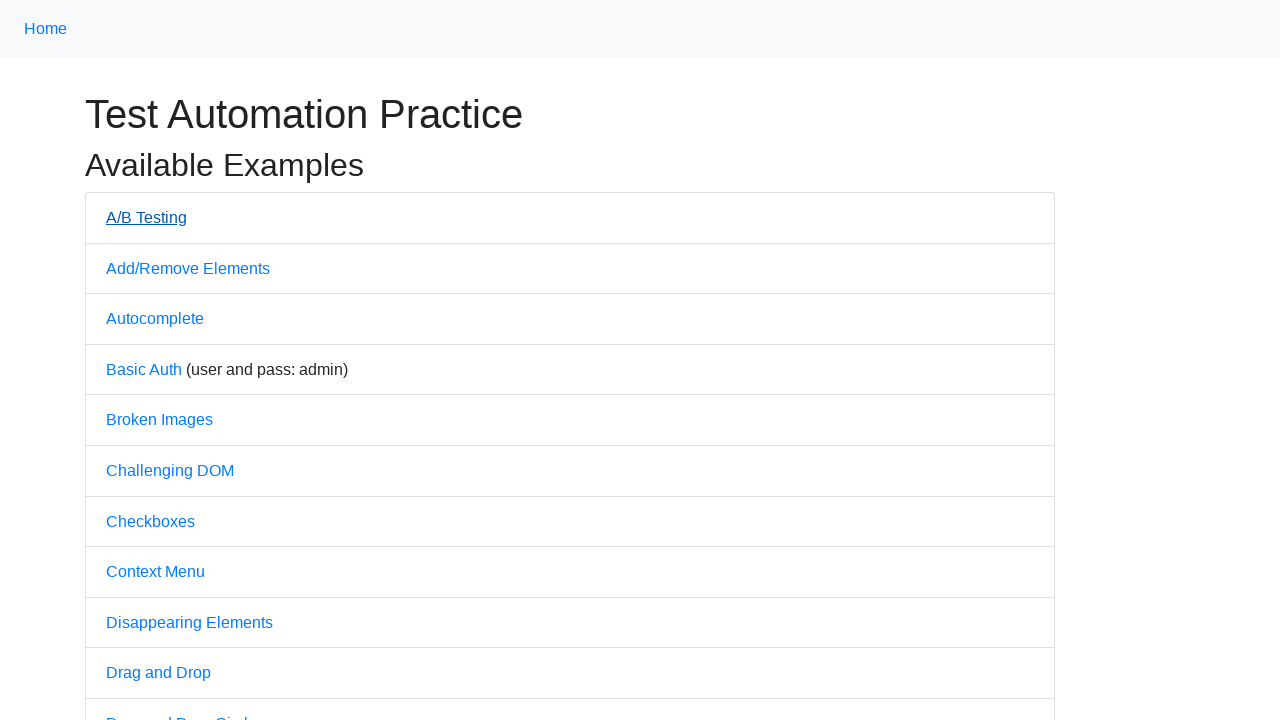

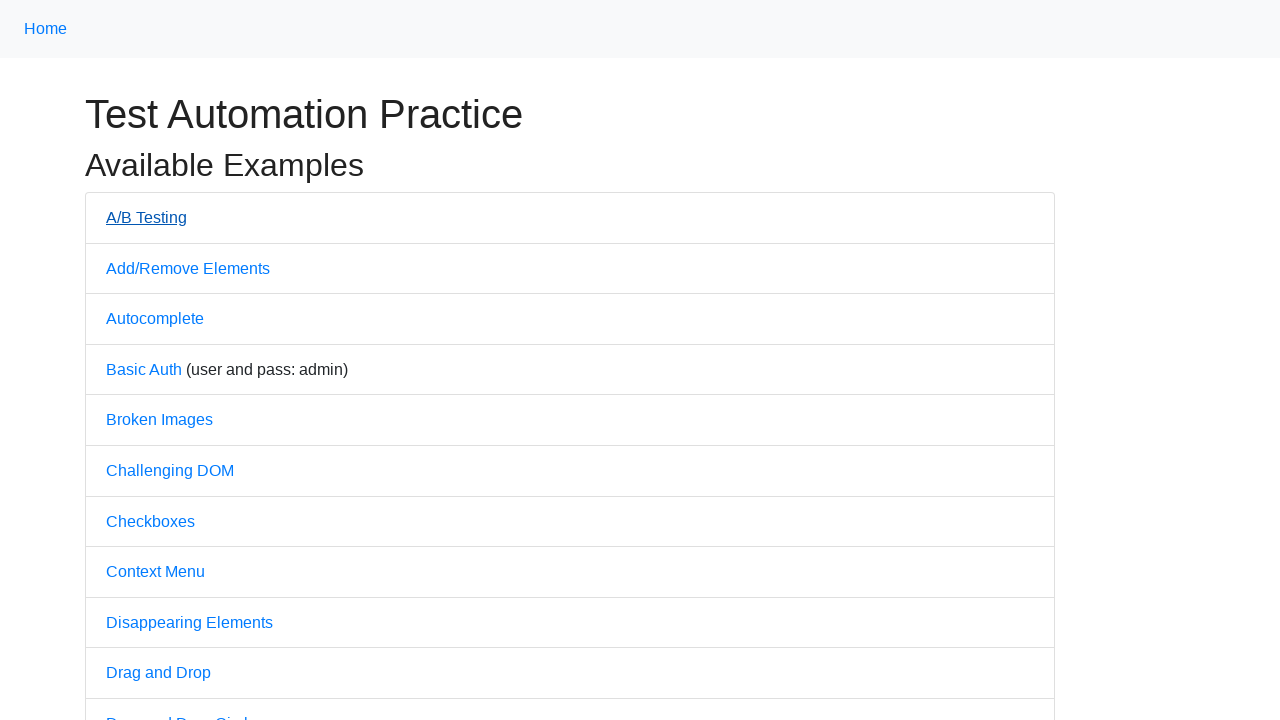